Tests the input number field functionality by verifying arrow key interactions and typing numbers into the input box

Starting URL: https://the-internet.herokuapp.com/

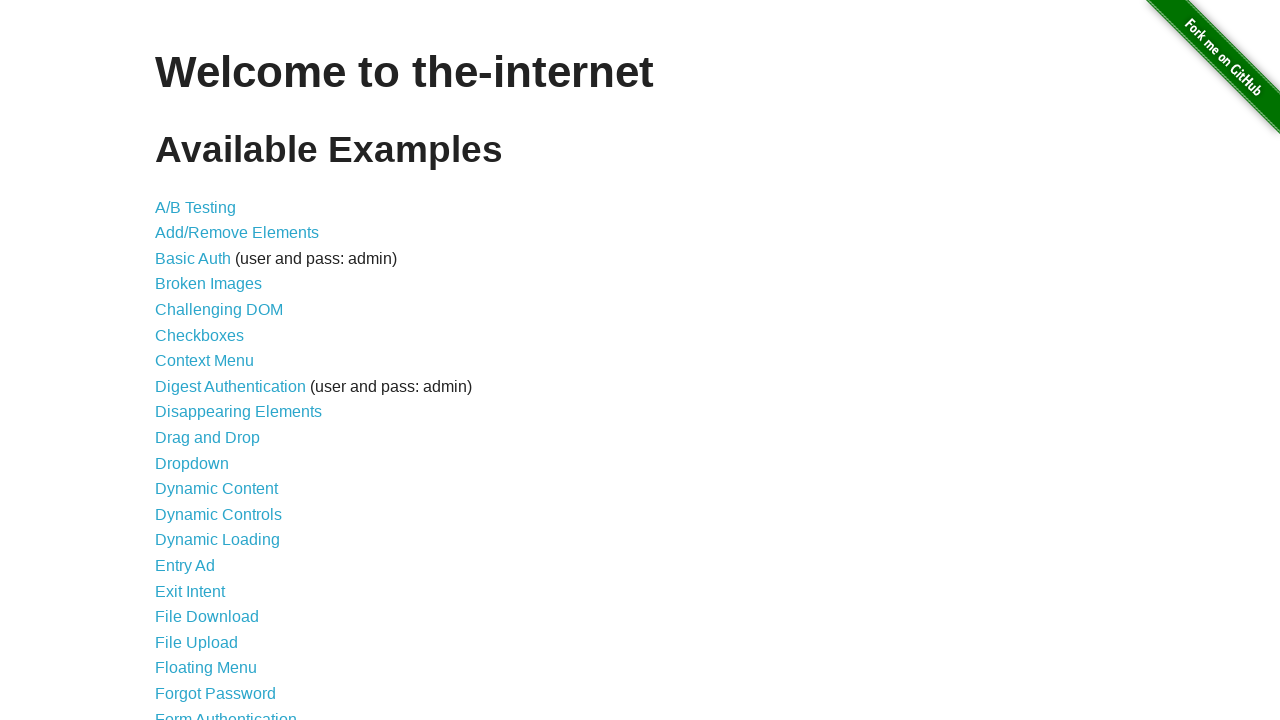

Clicked on Inputs link at (176, 361) on xpath=//a[contains(text(),'Inputs')]
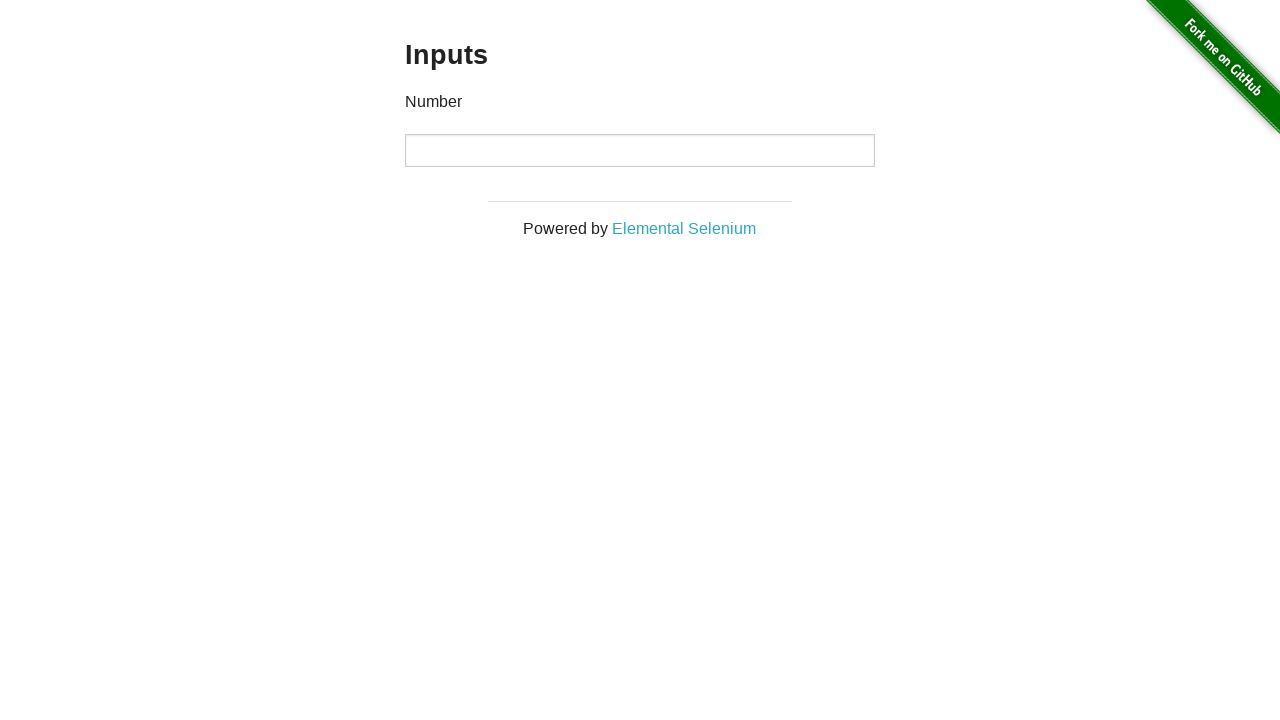

Inputs page heading loaded
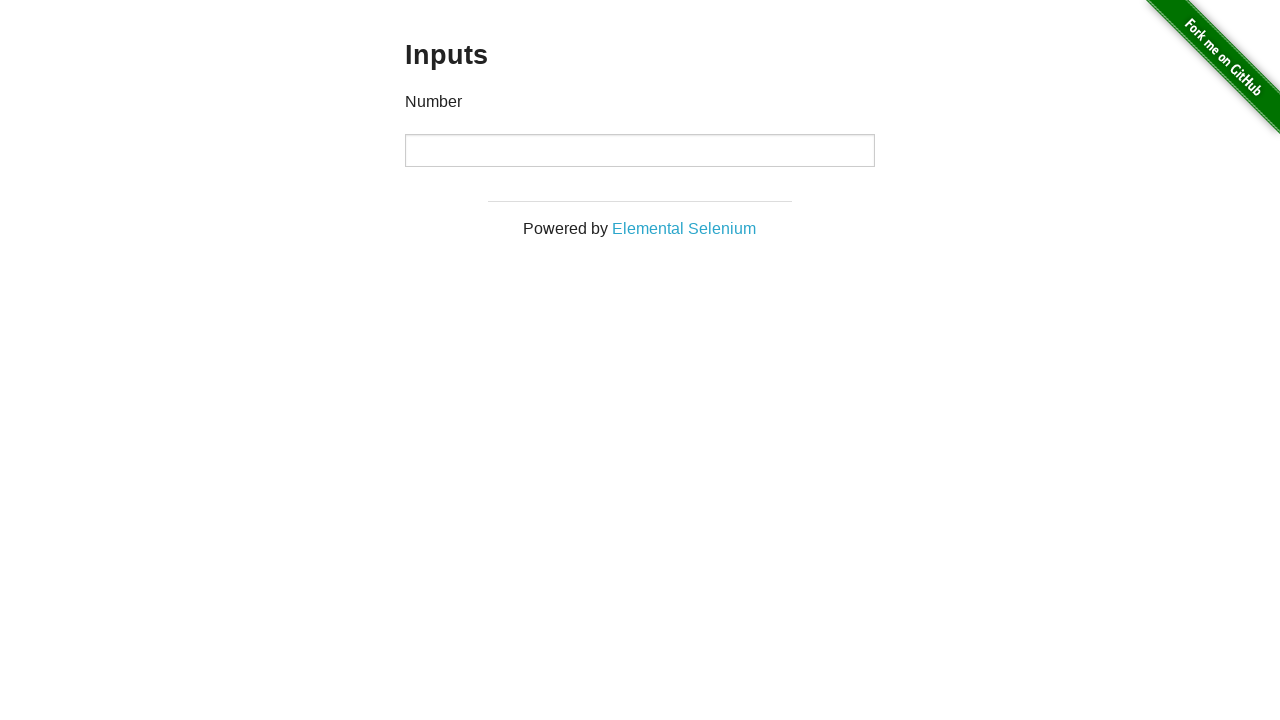

Located input number field
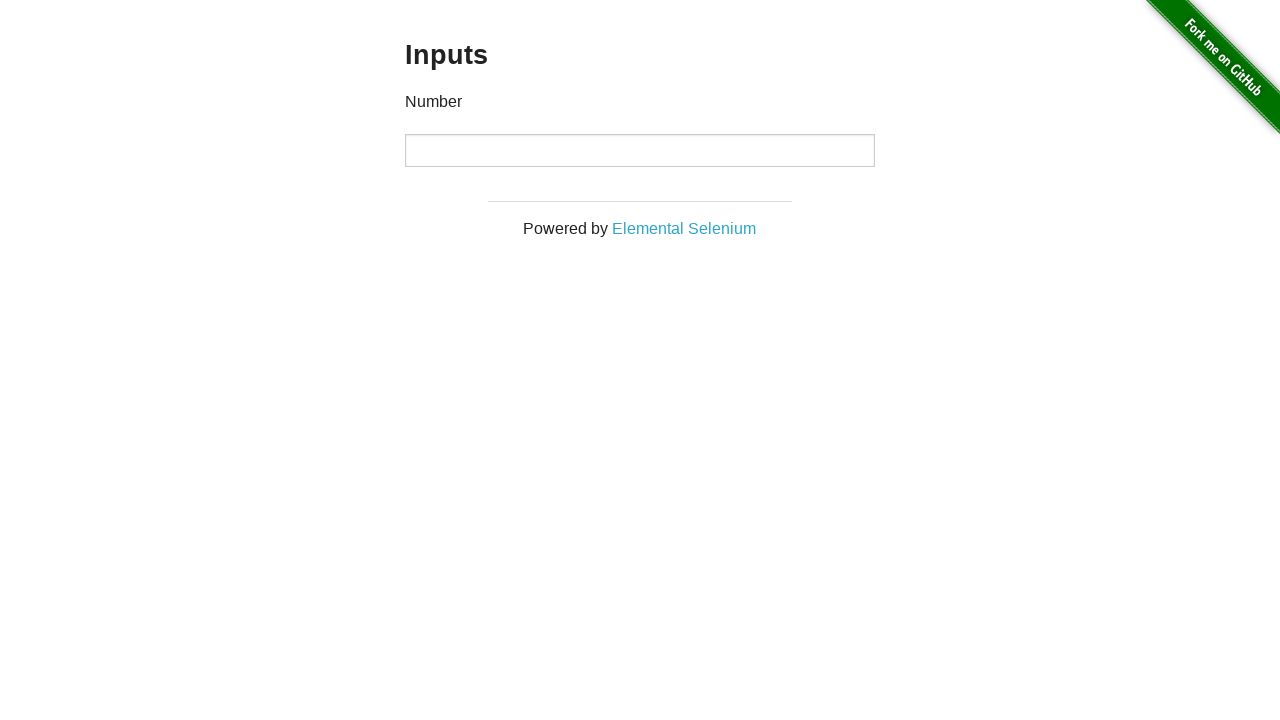

Pressed ArrowUp key on input box on xpath=//body/div[2]/div[1]/div[1]/div[1]/div[1]/input[1]
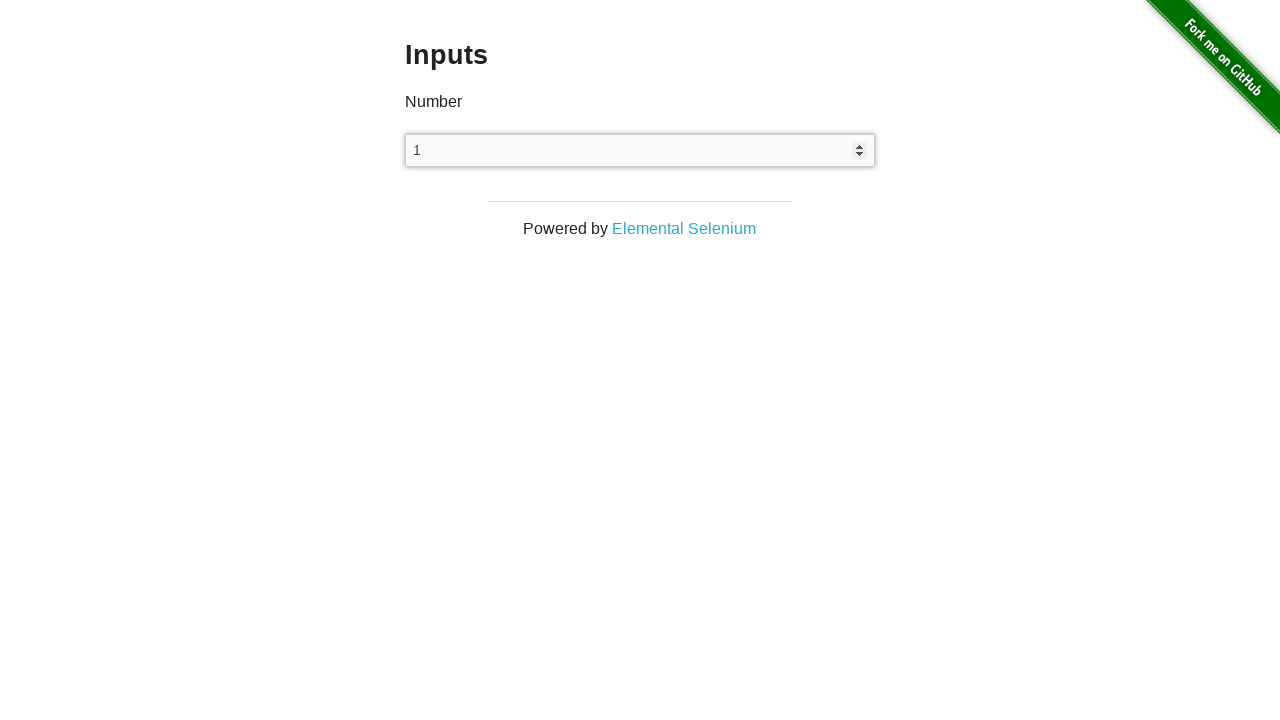

Pressed ArrowDown key on input box (1st time) on xpath=//body/div[2]/div[1]/div[1]/div[1]/div[1]/input[1]
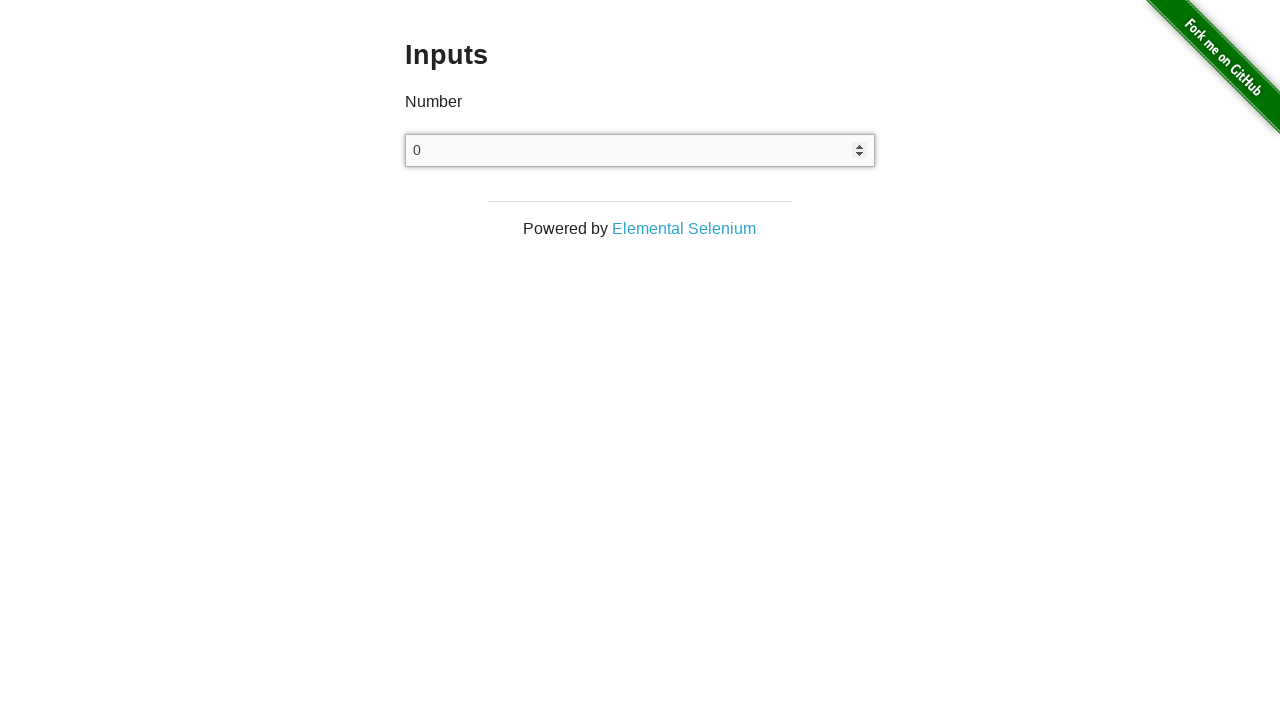

Pressed ArrowDown key on input box (2nd time) on xpath=//body/div[2]/div[1]/div[1]/div[1]/div[1]/input[1]
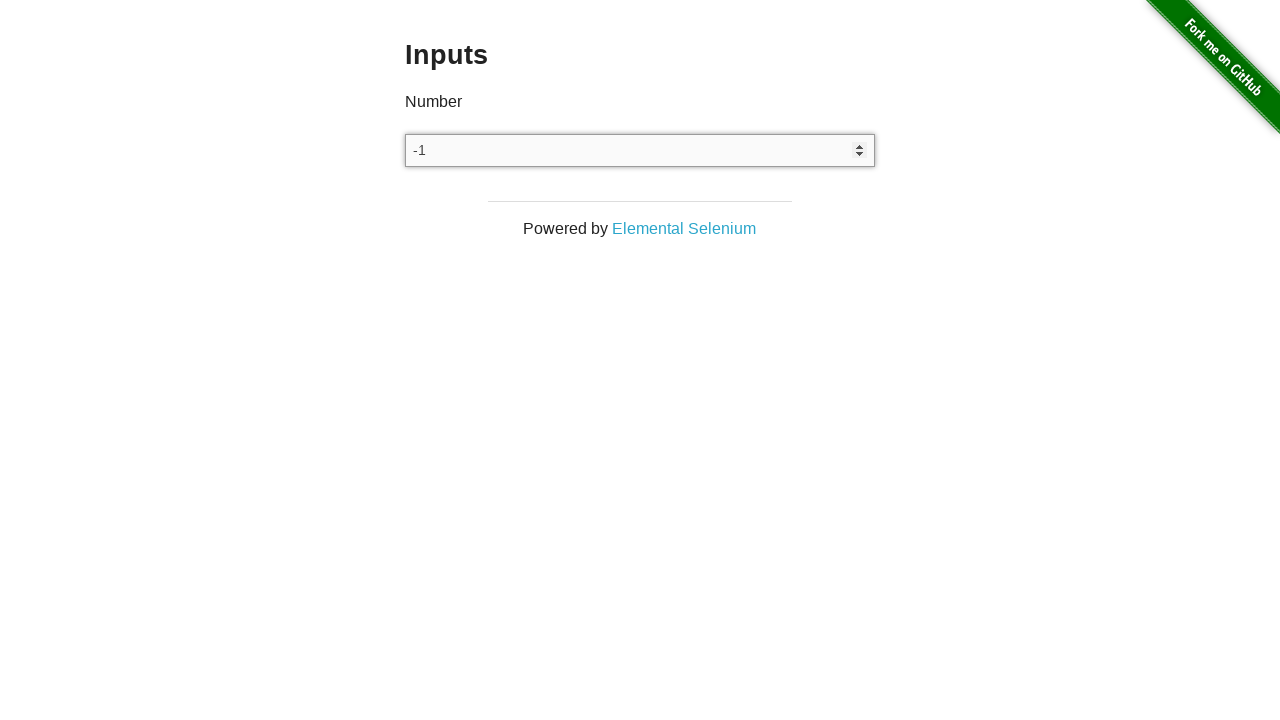

Pressed ArrowDown key on input box (3rd time) on xpath=//body/div[2]/div[1]/div[1]/div[1]/div[1]/input[1]
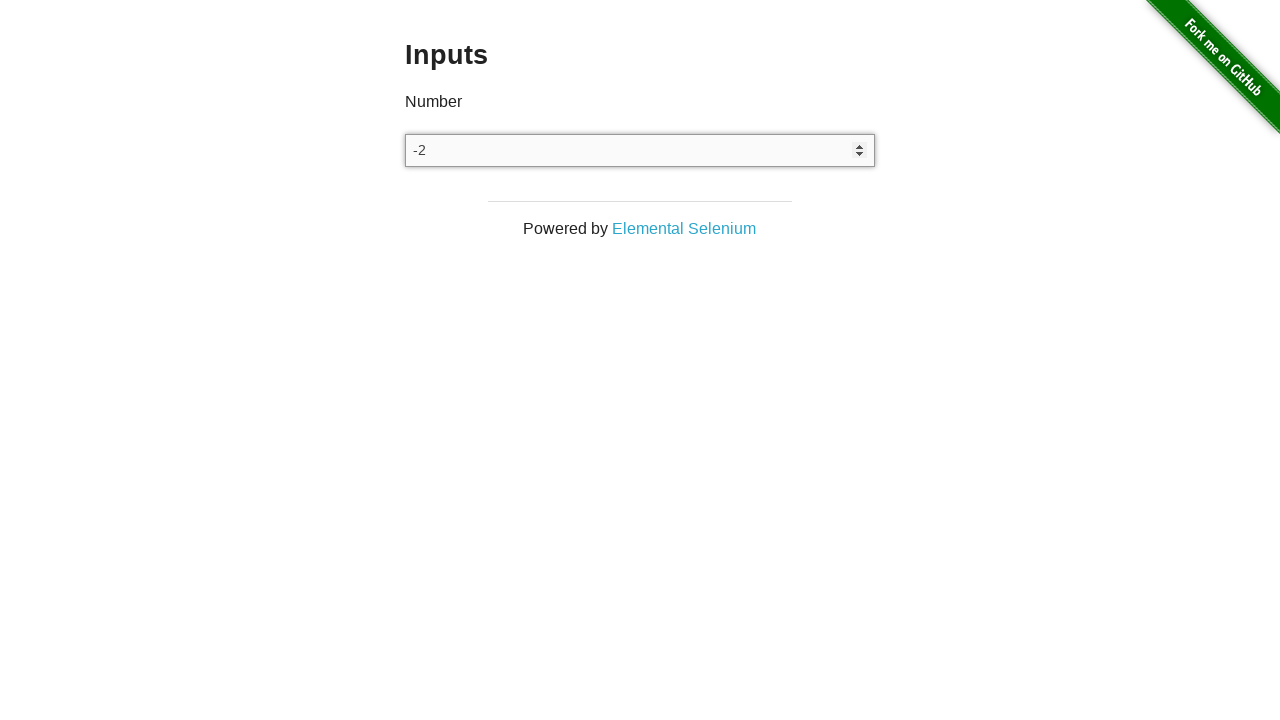

Typed number '5' into input box on xpath=//body/div[2]/div[1]/div[1]/div[1]/div[1]/input[1]
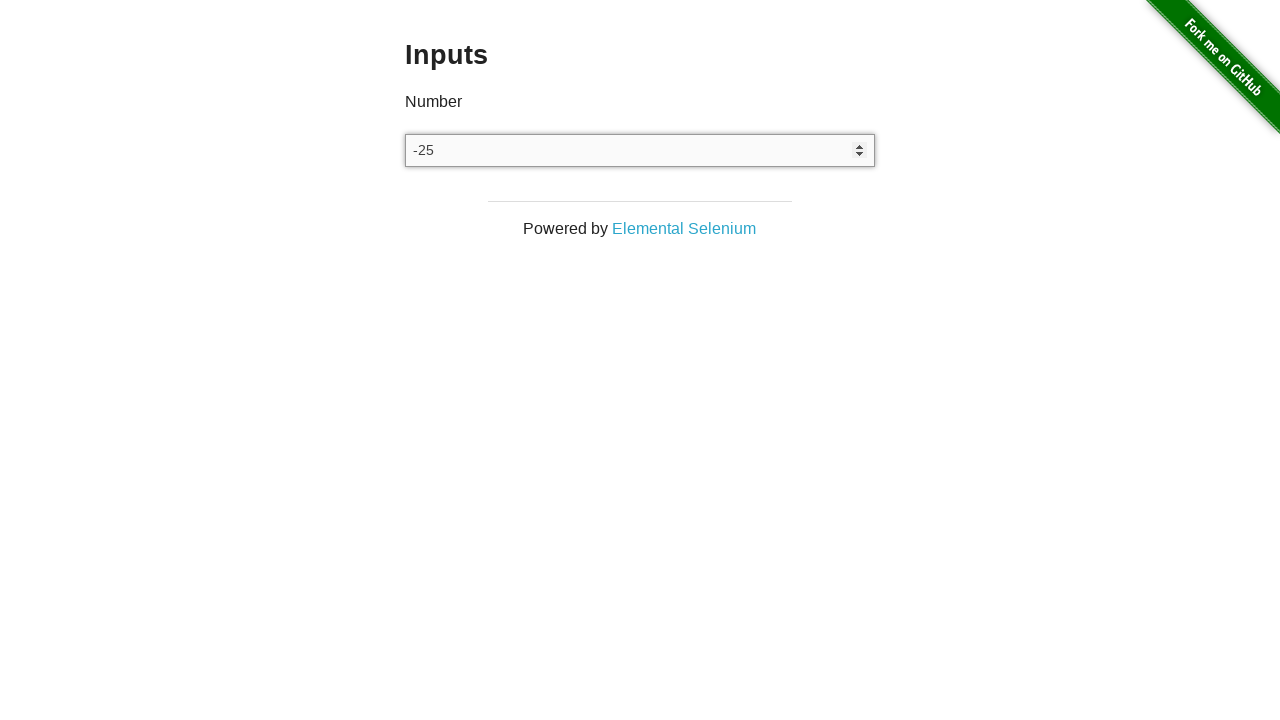

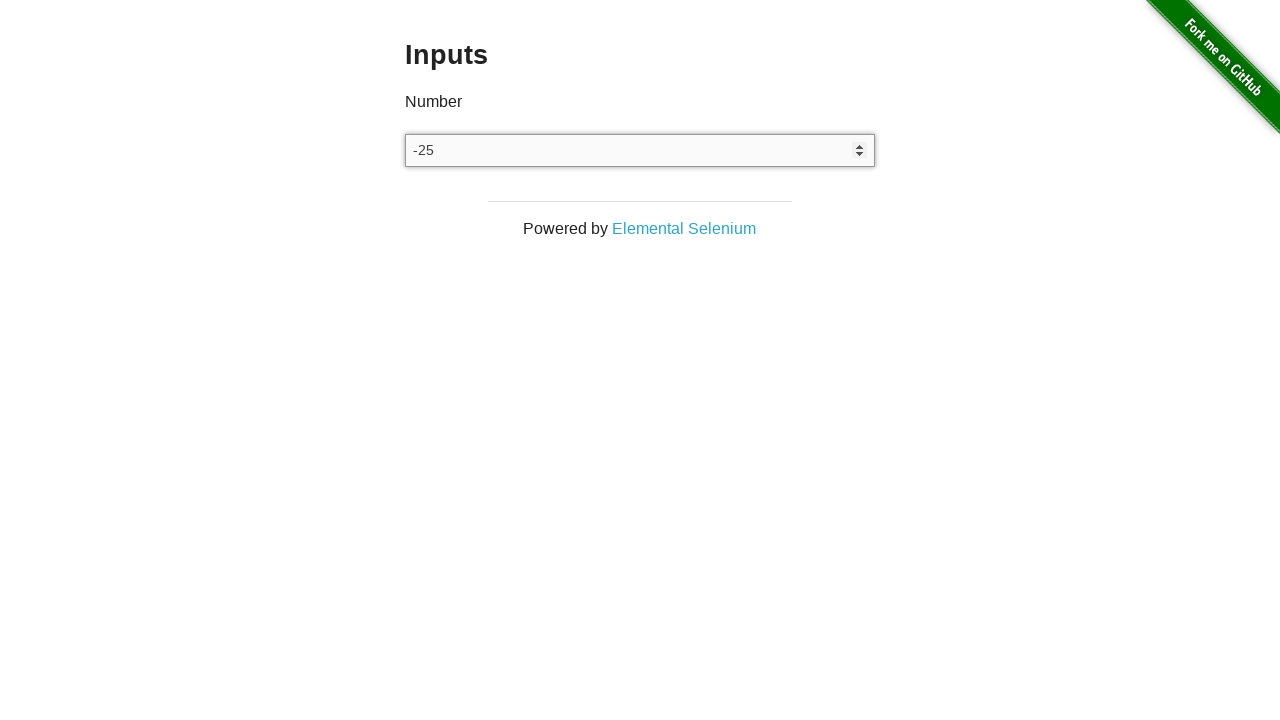